Tests the train search functionality on erail.in by entering source station (Chennai/MS), destination station (Madurai/MDU), and clicking to show all trains without date filter

Starting URL: https://erail.in/

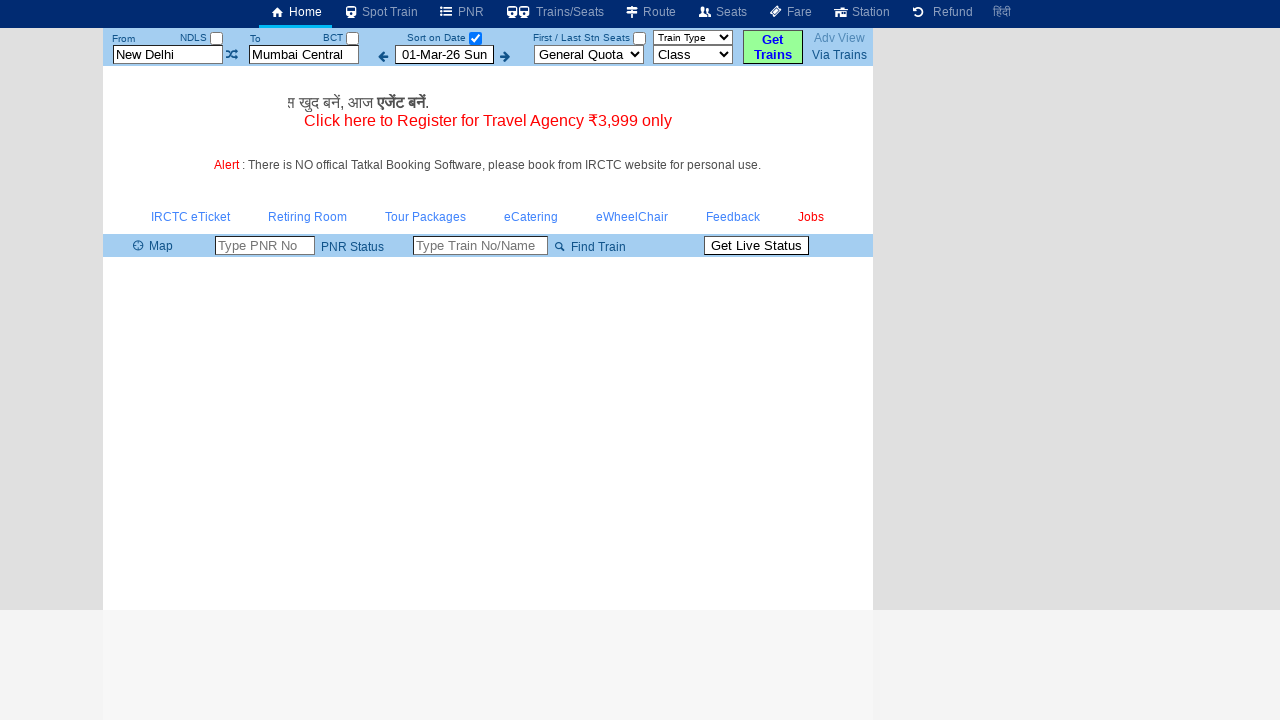

Cleared source station field on #txtStationFrom
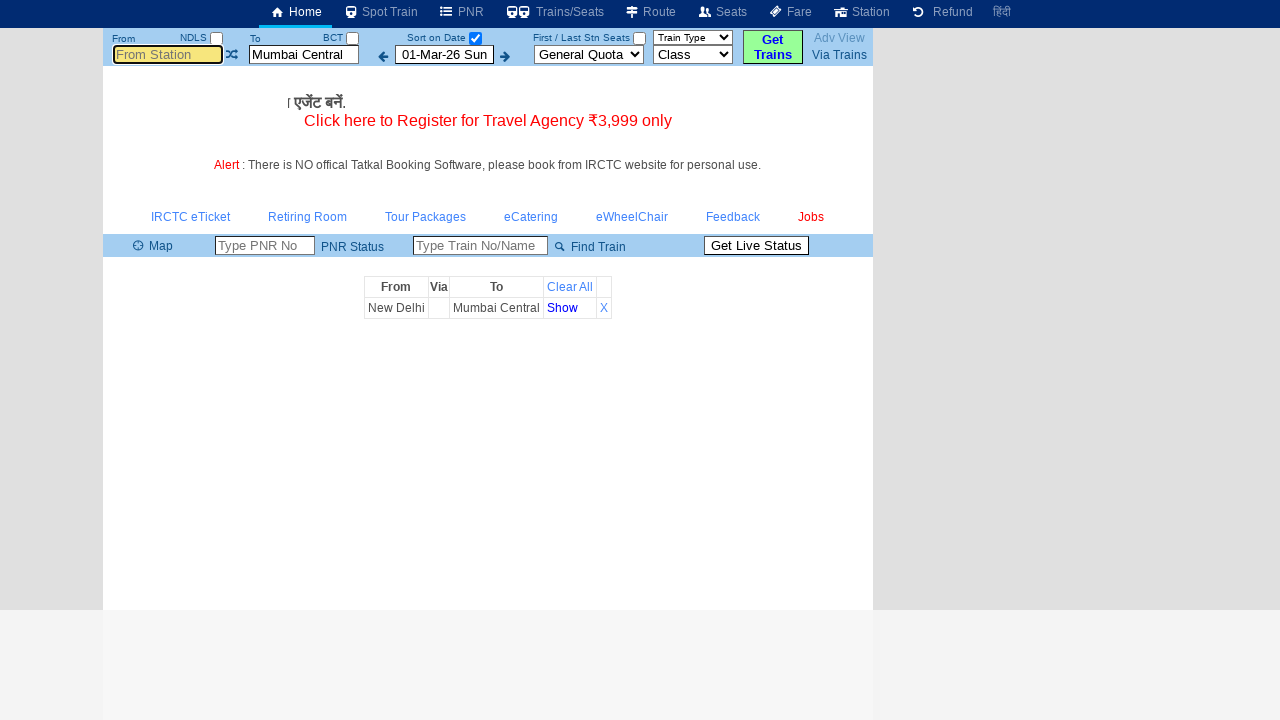

Filled source station field with 'ms' (Chennai/MS) on #txtStationFrom
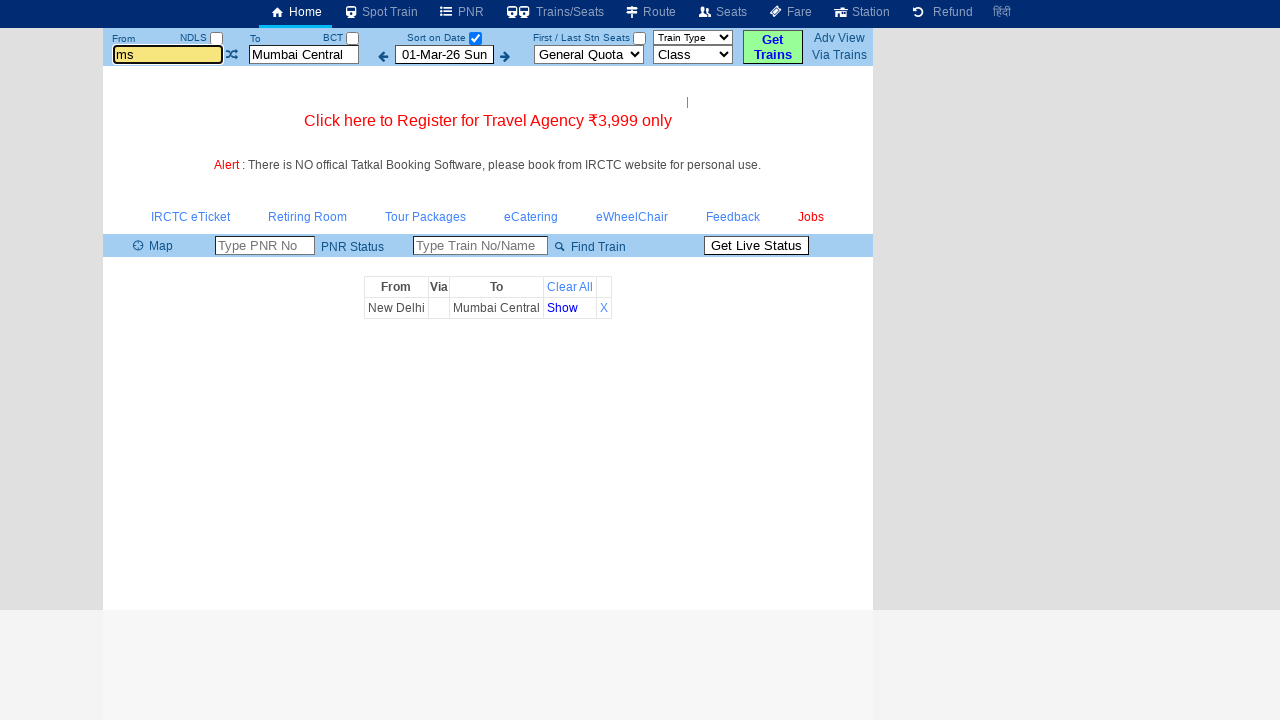

Pressed Enter to confirm source station selection on #txtStationFrom
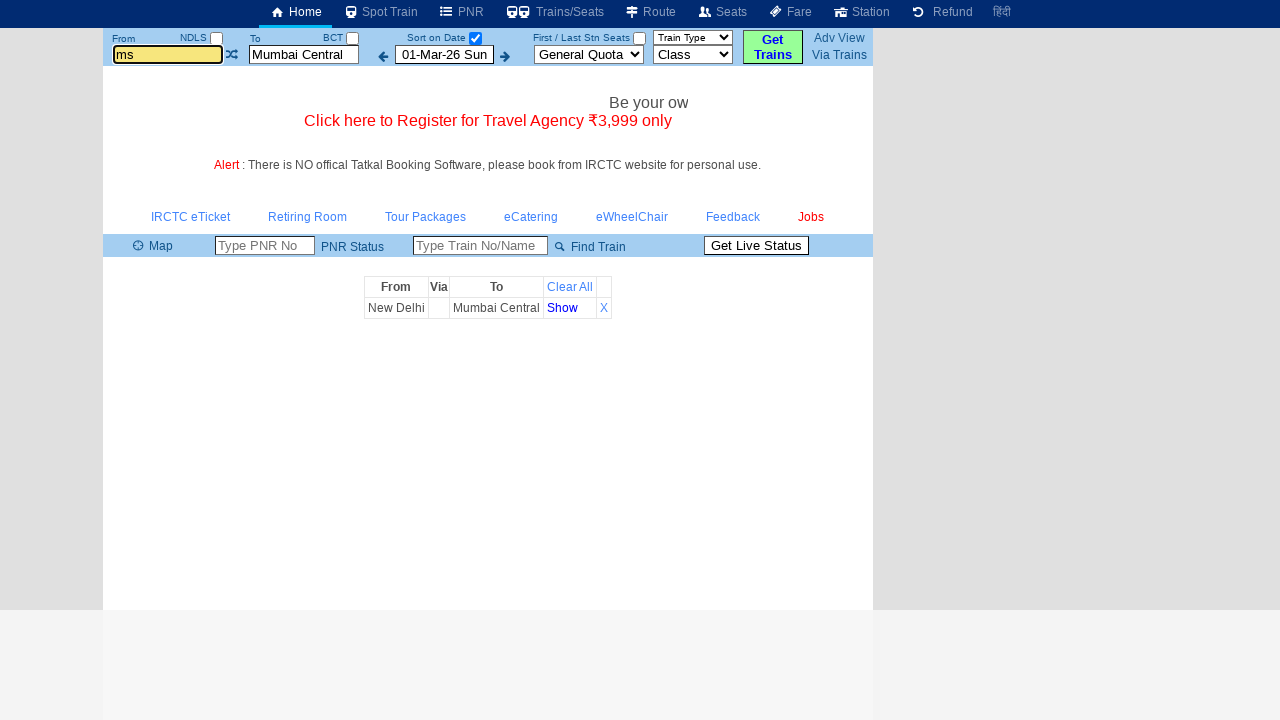

Cleared destination station field on #txtStationTo
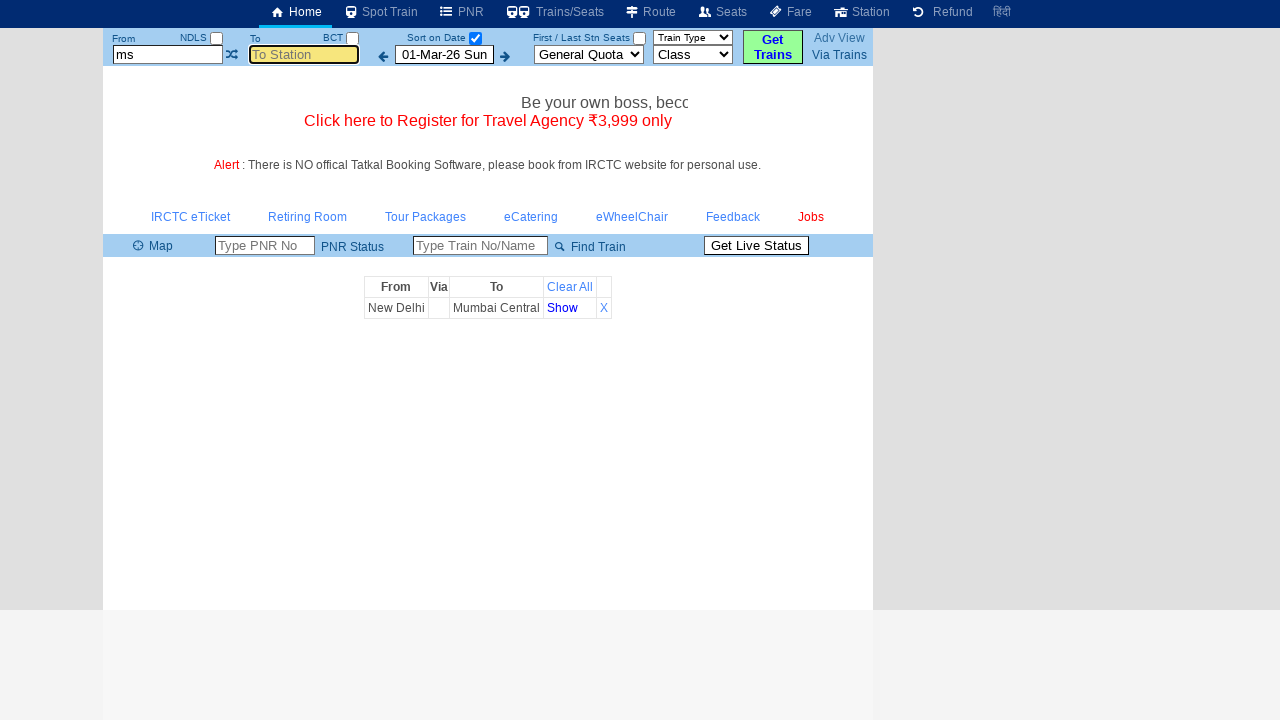

Filled destination station field with 'mdu' (Madurai/MDU) on #txtStationTo
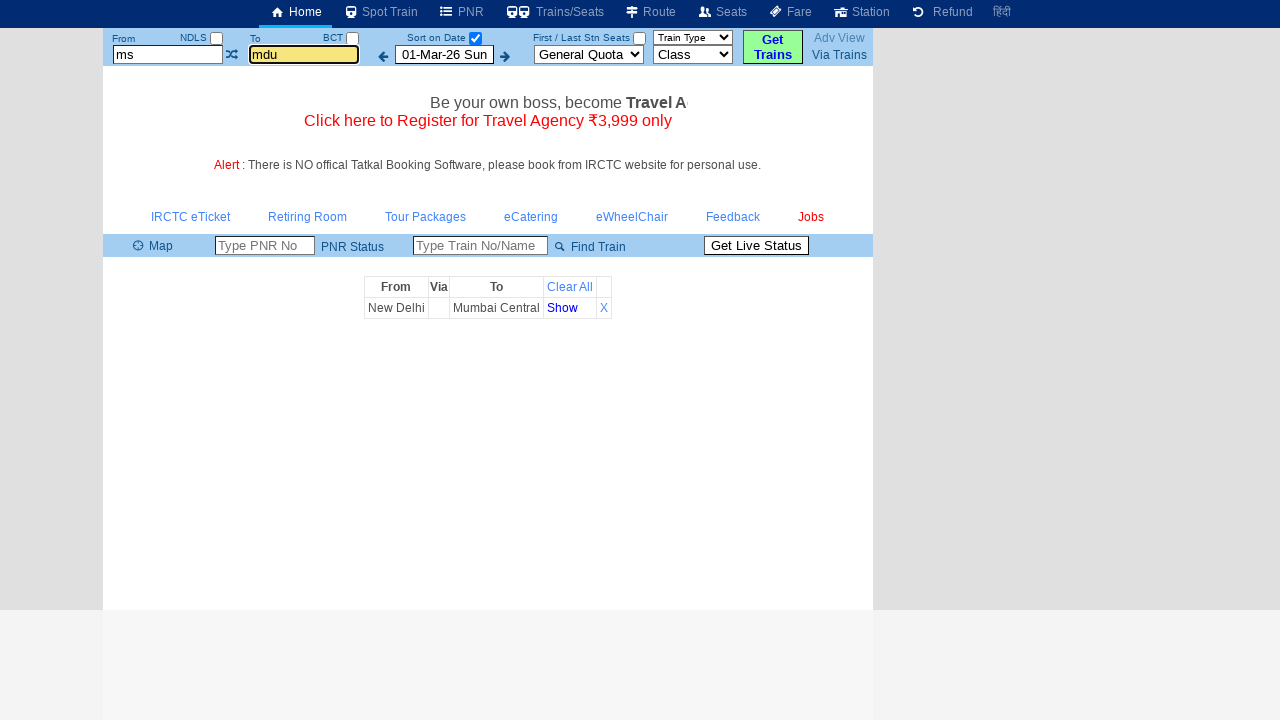

Pressed Enter to confirm destination station selection on #txtStationTo
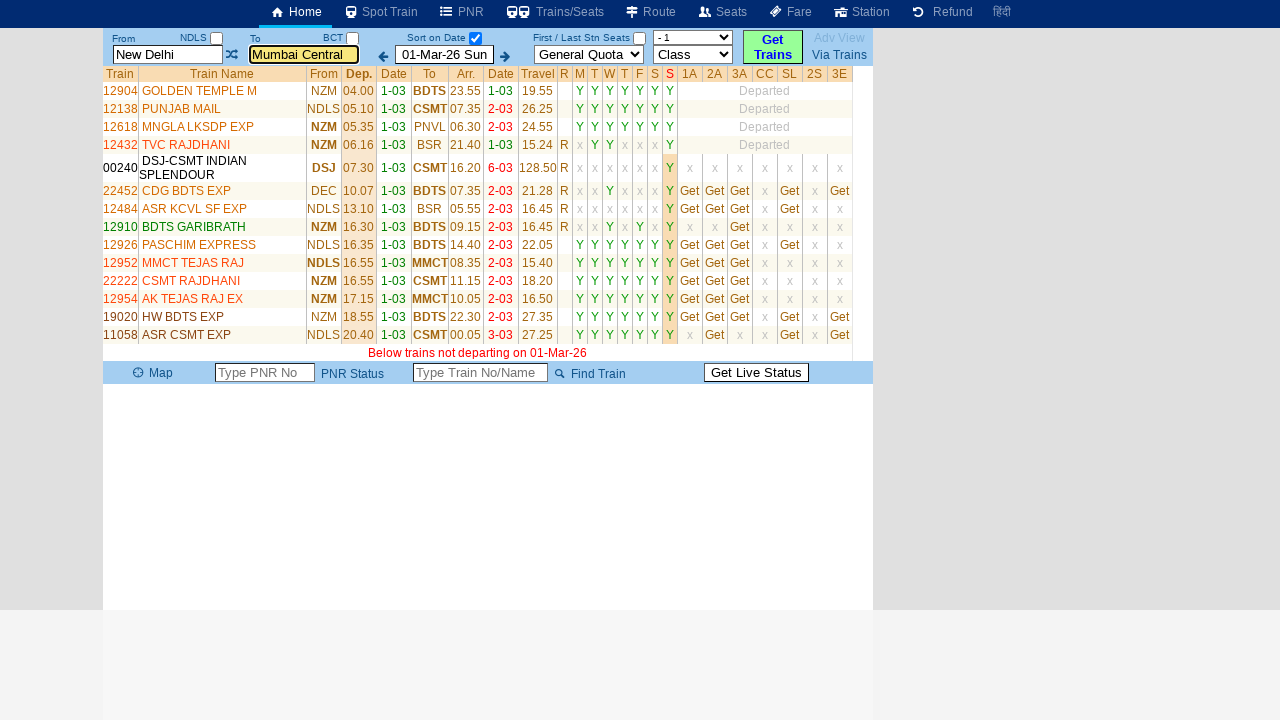

Clicked checkbox to show all trains without date filter at (475, 38) on #chkSelectDateOnly
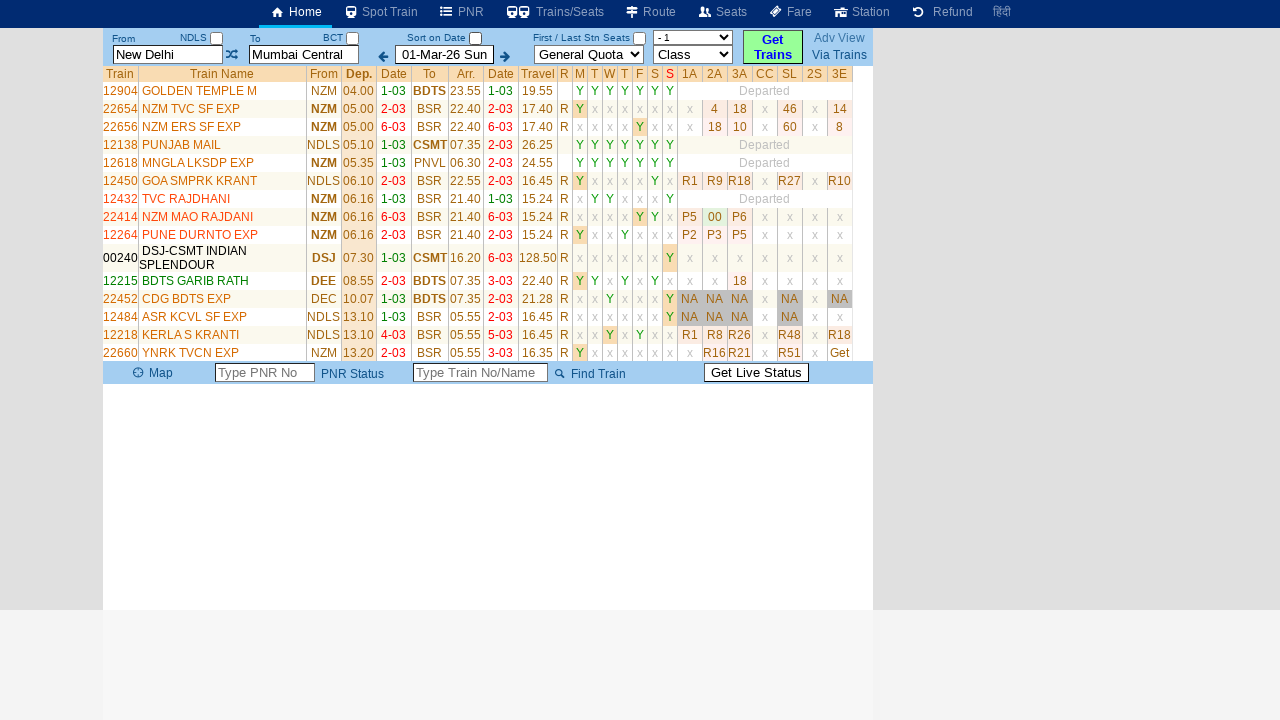

Trains list table loaded successfully
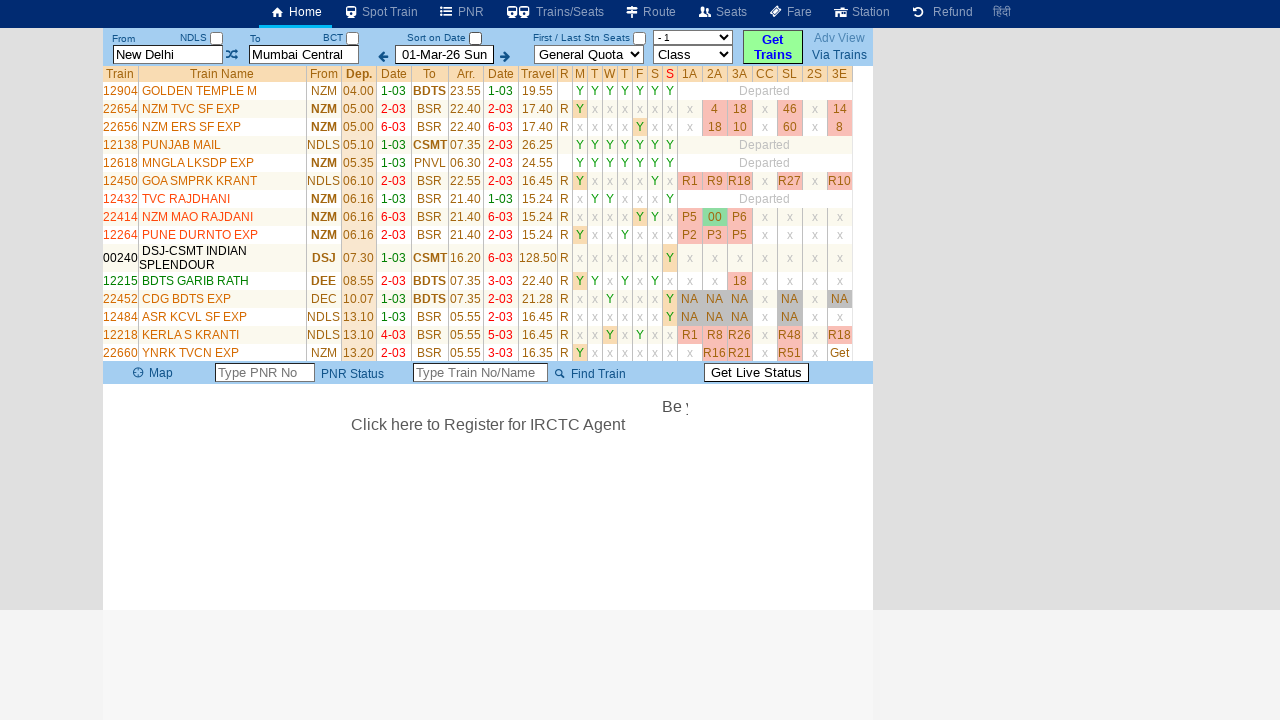

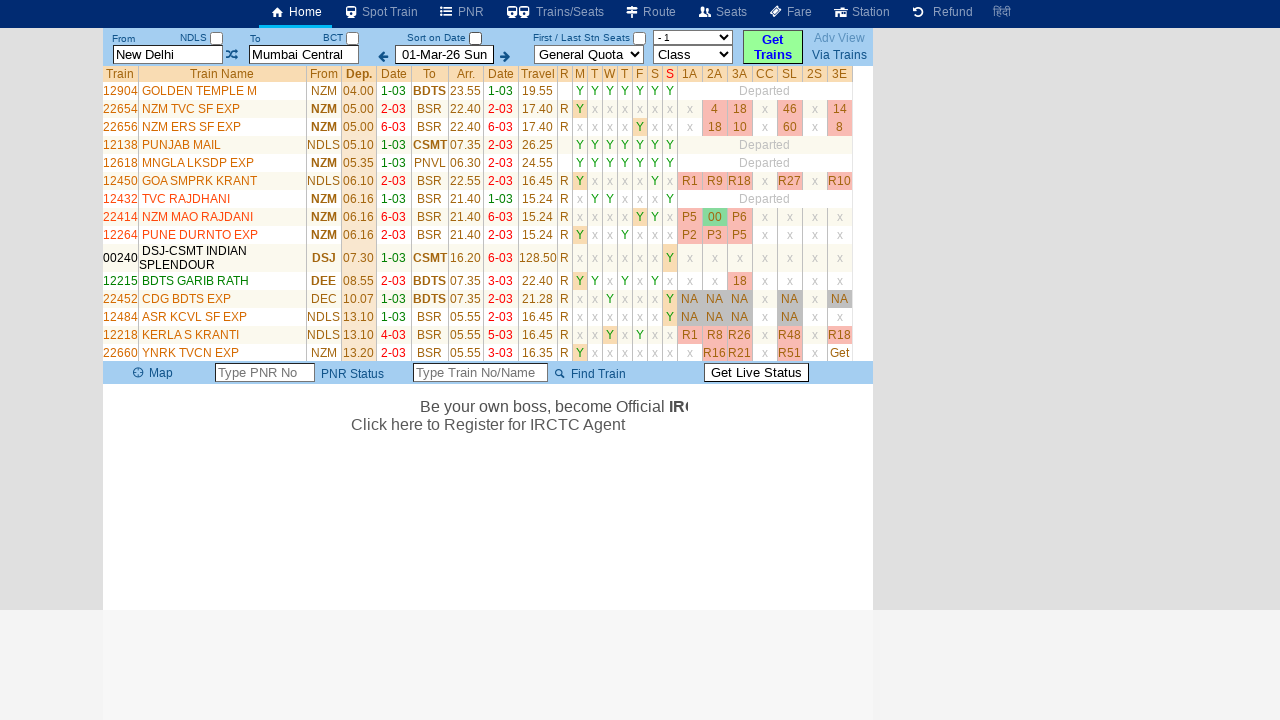